Tests filtering induction cooktops by price range (5,000,000 - 10,000,000 VND) and verifies that product results are displayed.

Starting URL: https://bepantoan.vn/

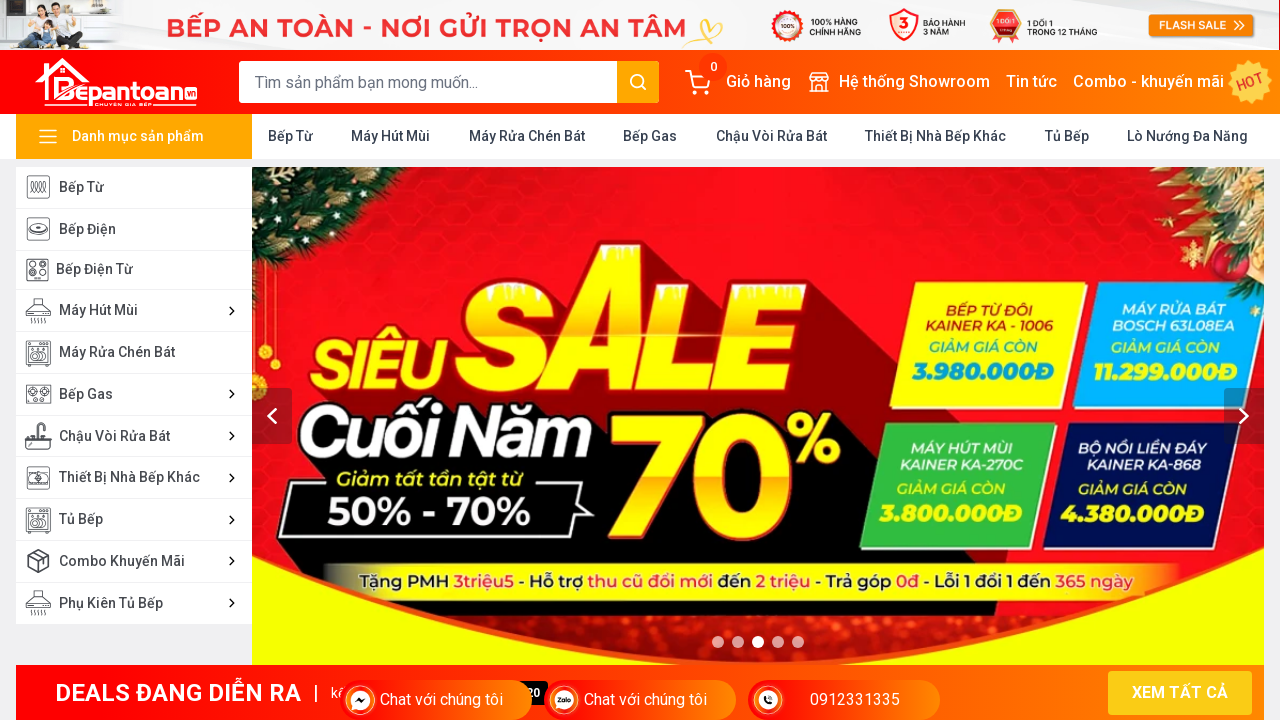

Clicked on 'Bếp Từ' (Induction Cooktop) category link at (290, 136) on xpath=/descendant::a[contains(text(),'Bếp Từ')][1]
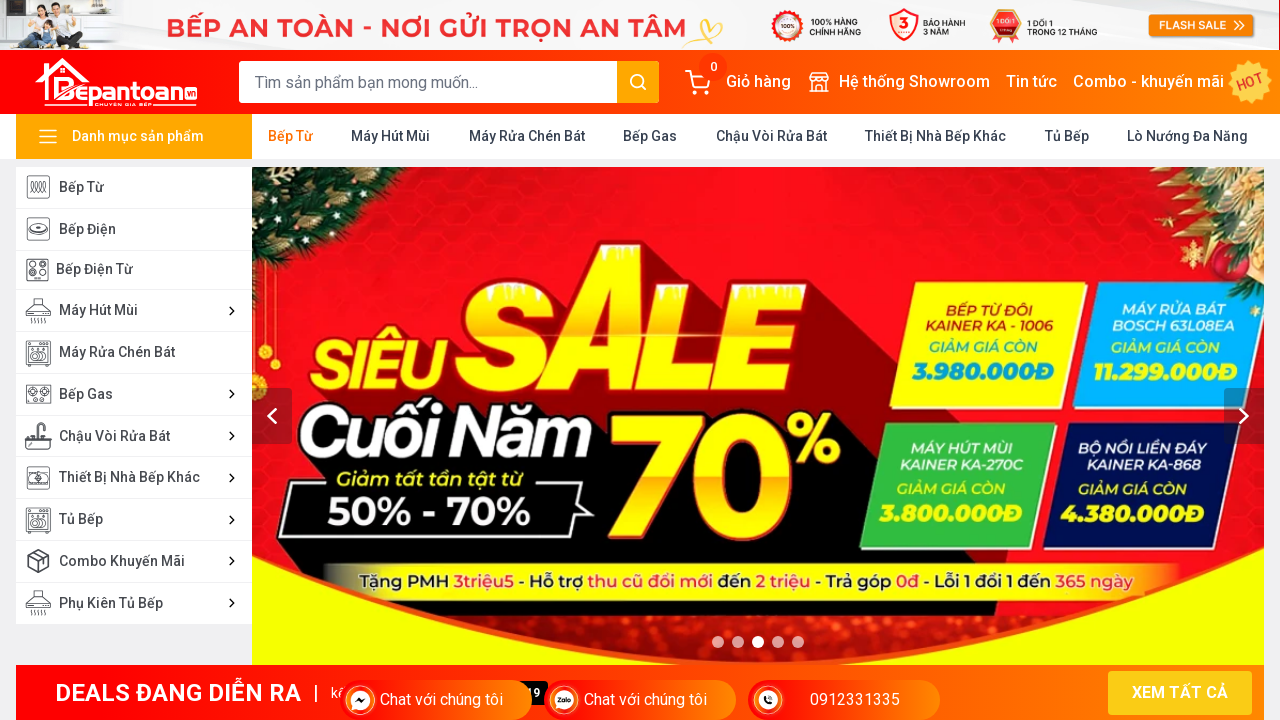

Price range filter (5,000,000 - 10,000,000 VND) selector appeared
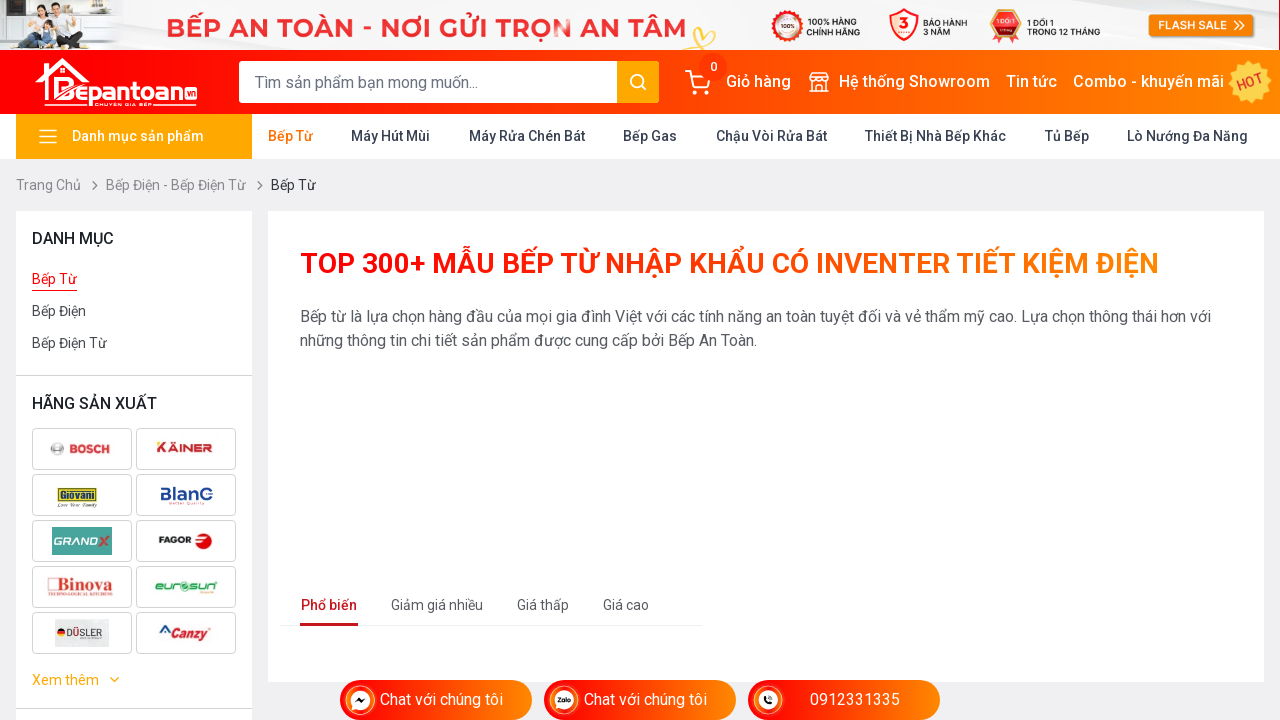

Clicked on price range filter (5,000,000 - 10,000,000 VND) at (117, 360) on xpath=//span[contains(text(),'5.000.000 > 10.000.000')]
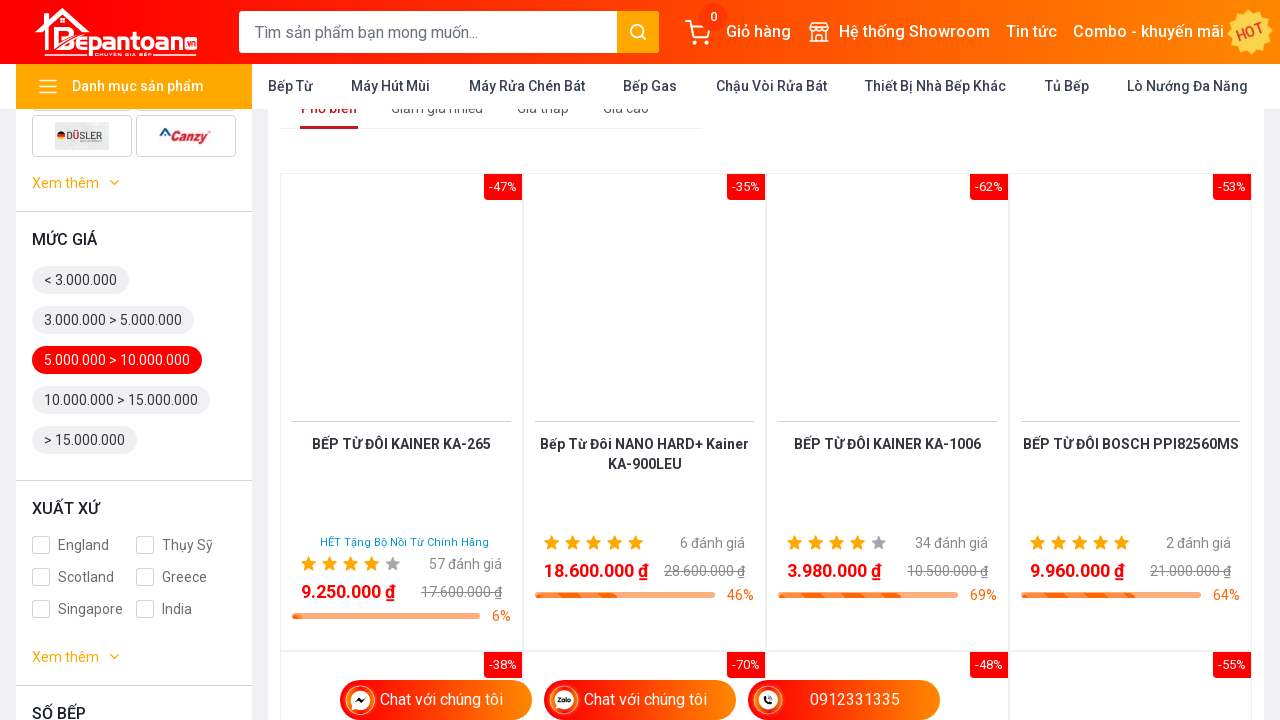

Filtered product results loaded successfully
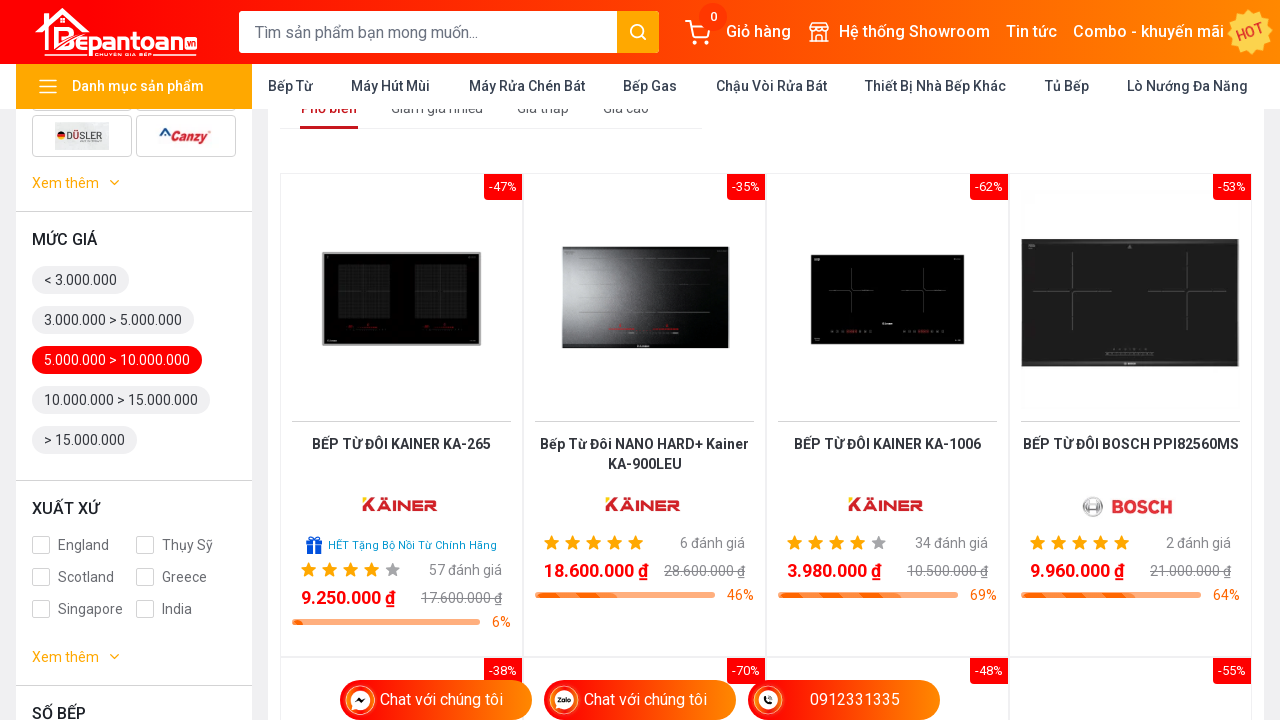

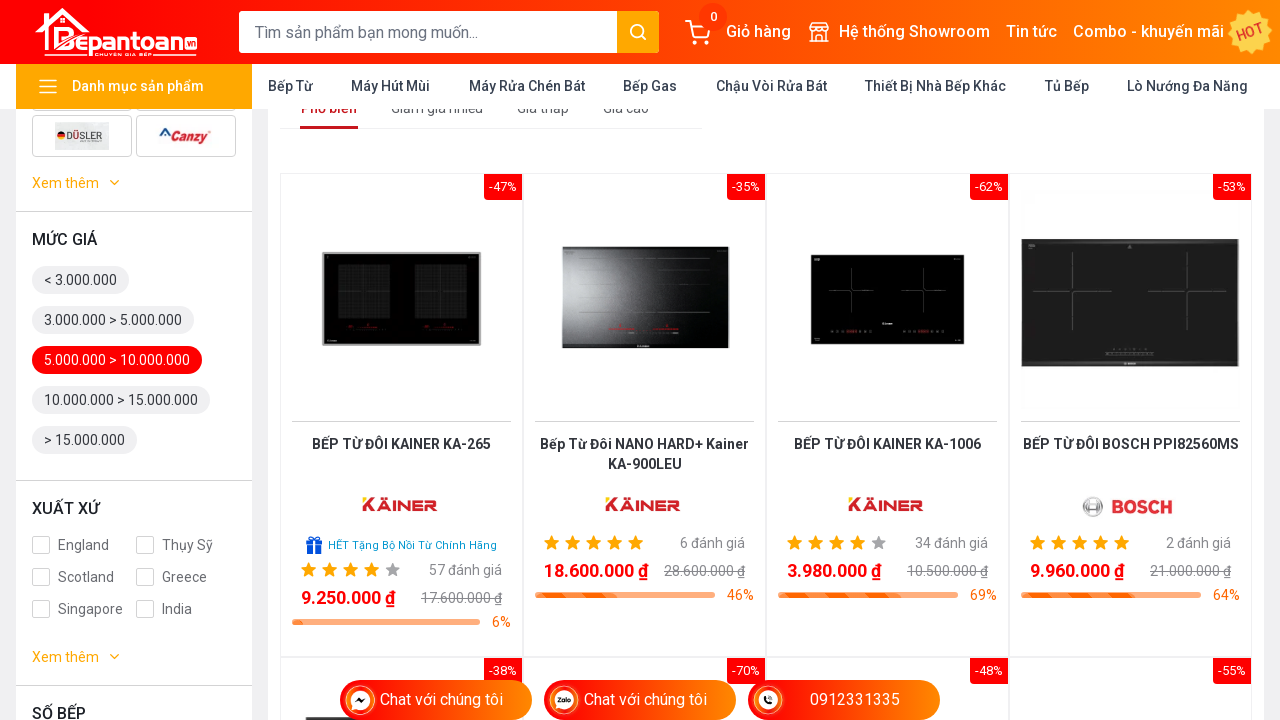